Fills out a practice form with various input types including text fields, radio buttons, checkboxes, date picker, dropdowns, and submits the form

Starting URL: https://awesomeqa.com/practice.html

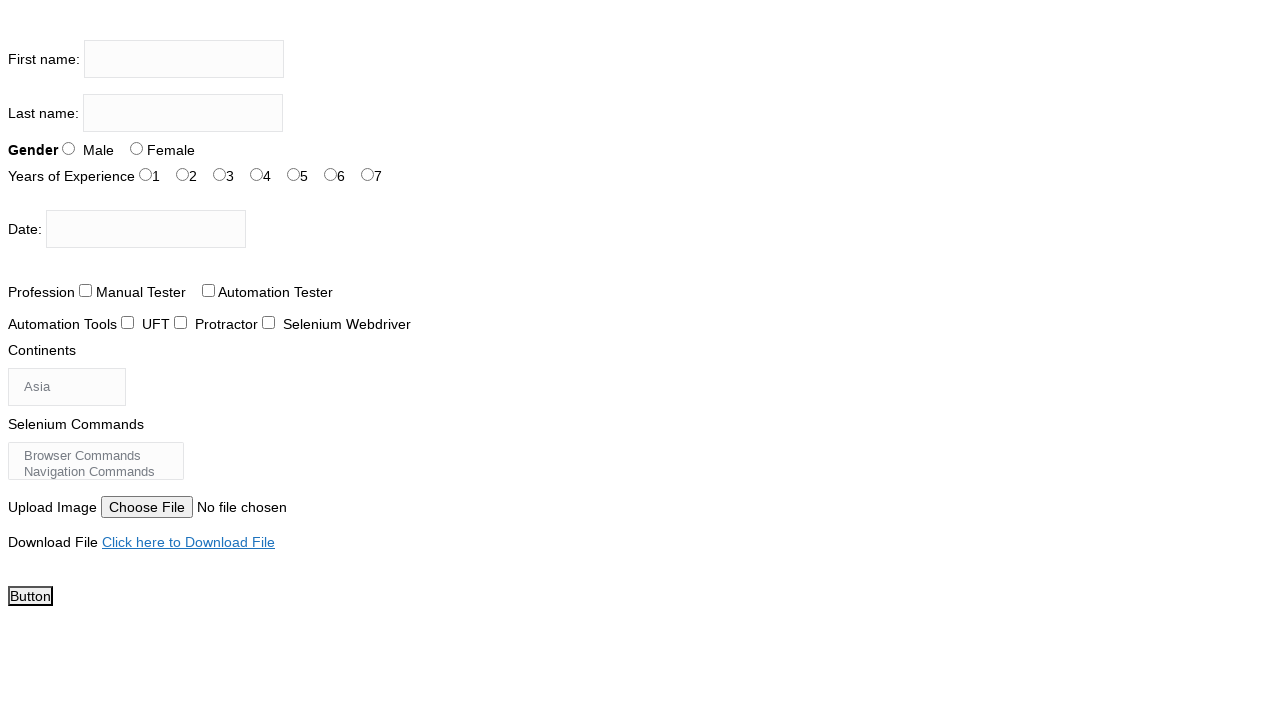

Filled first name field with 'Sanjay' on input[name='firstname']
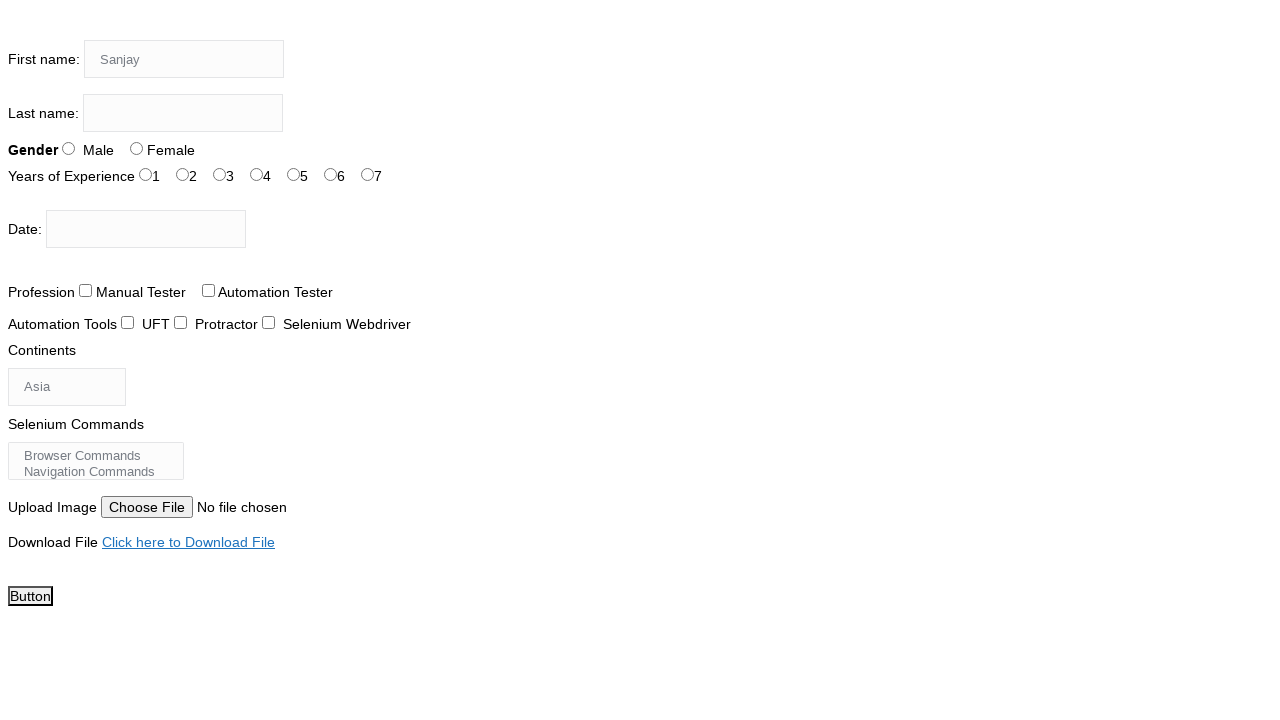

Filled last name field with 'Kumar' on input[name='lastname']
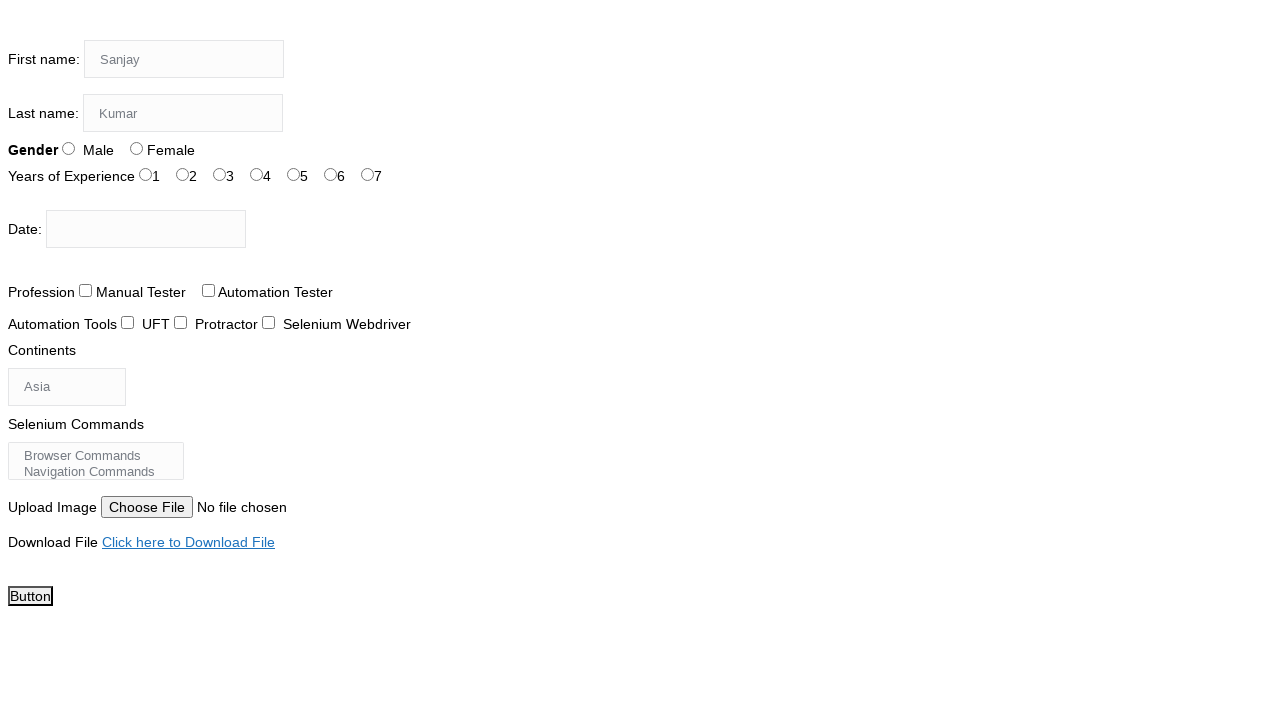

Selected Male radio button for gender at (68, 148) on #sex-0
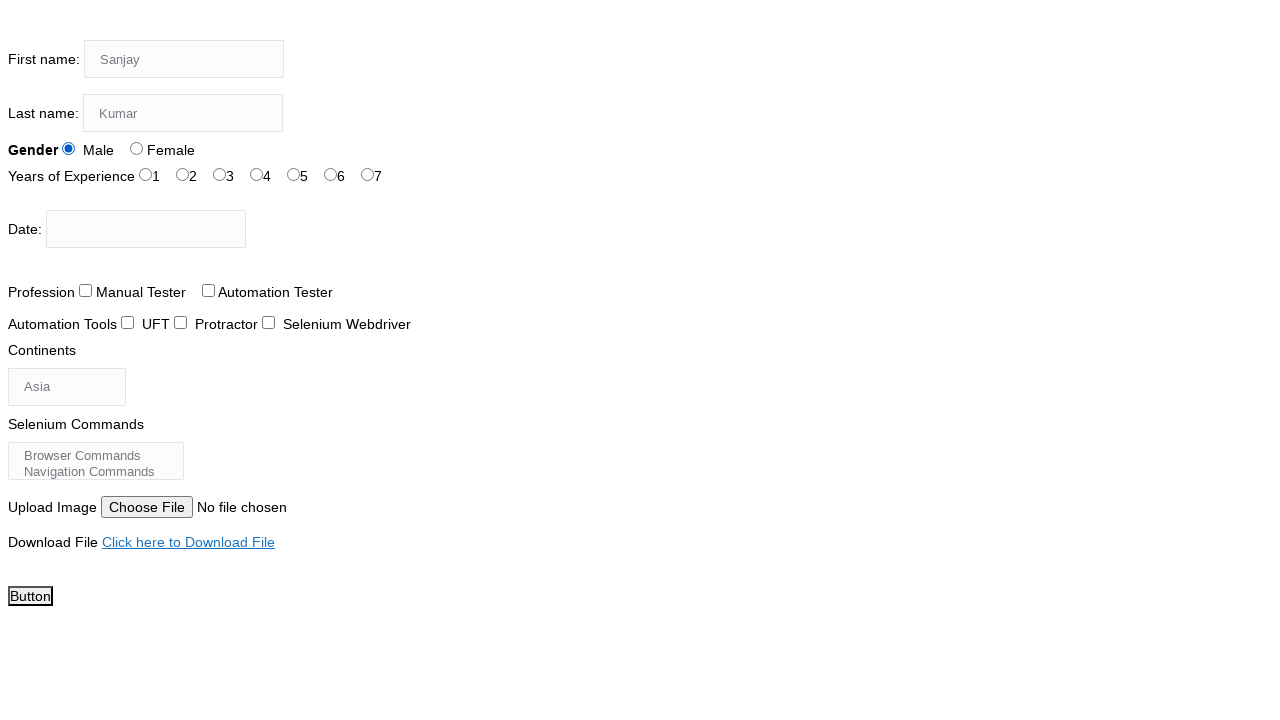

Selected 7 years of experience radio button at (368, 174) on #exp-6
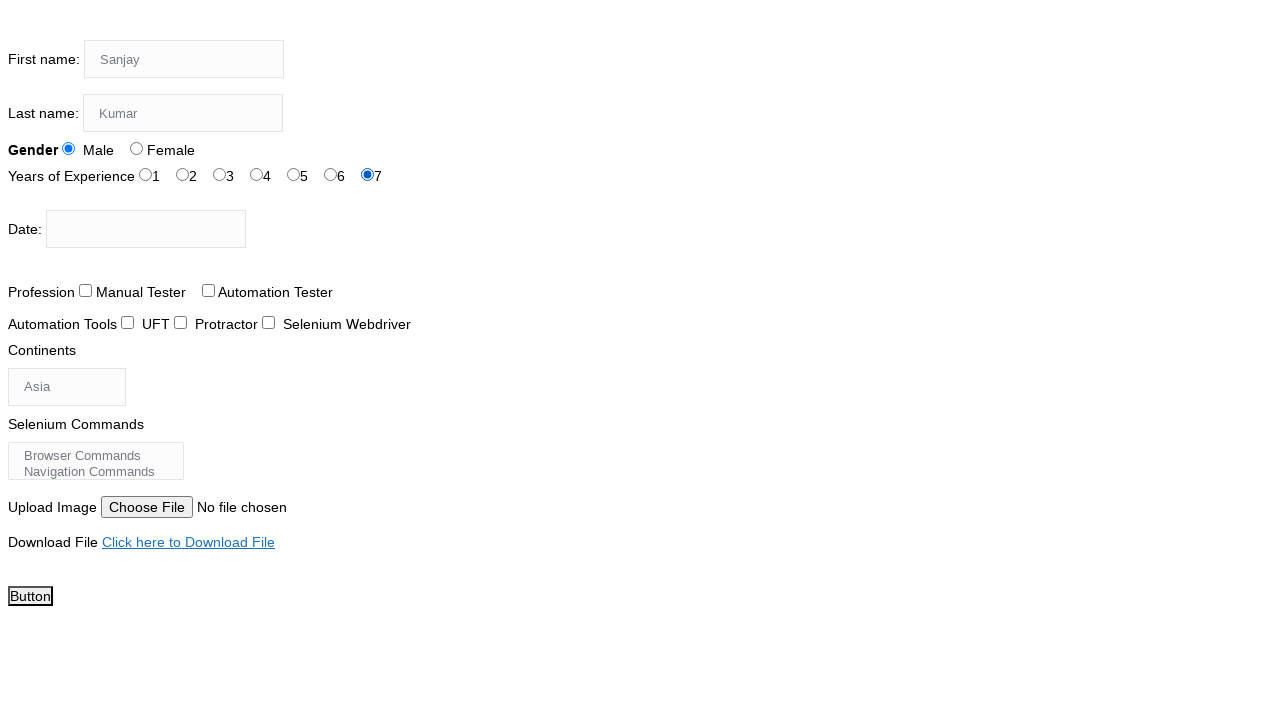

Filled date picker with '09/08/2023' on #datepicker
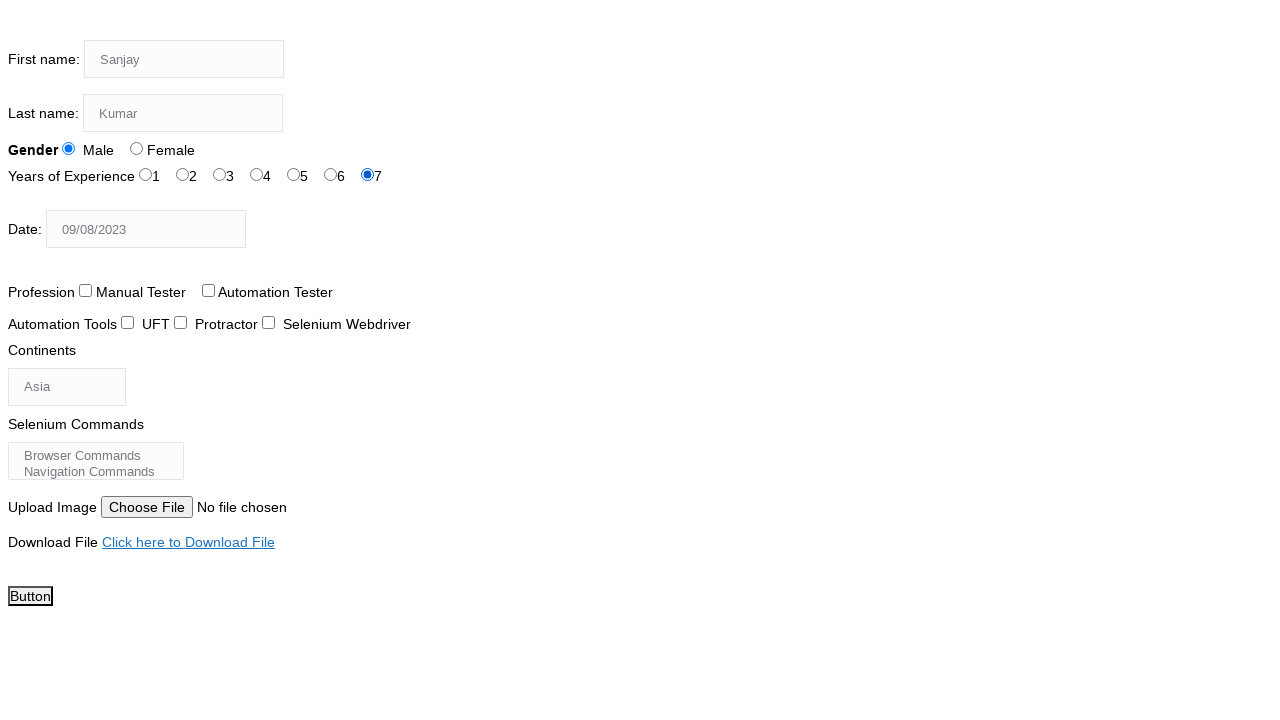

Selected Automation Tester checkbox at (208, 290) on #profession-1
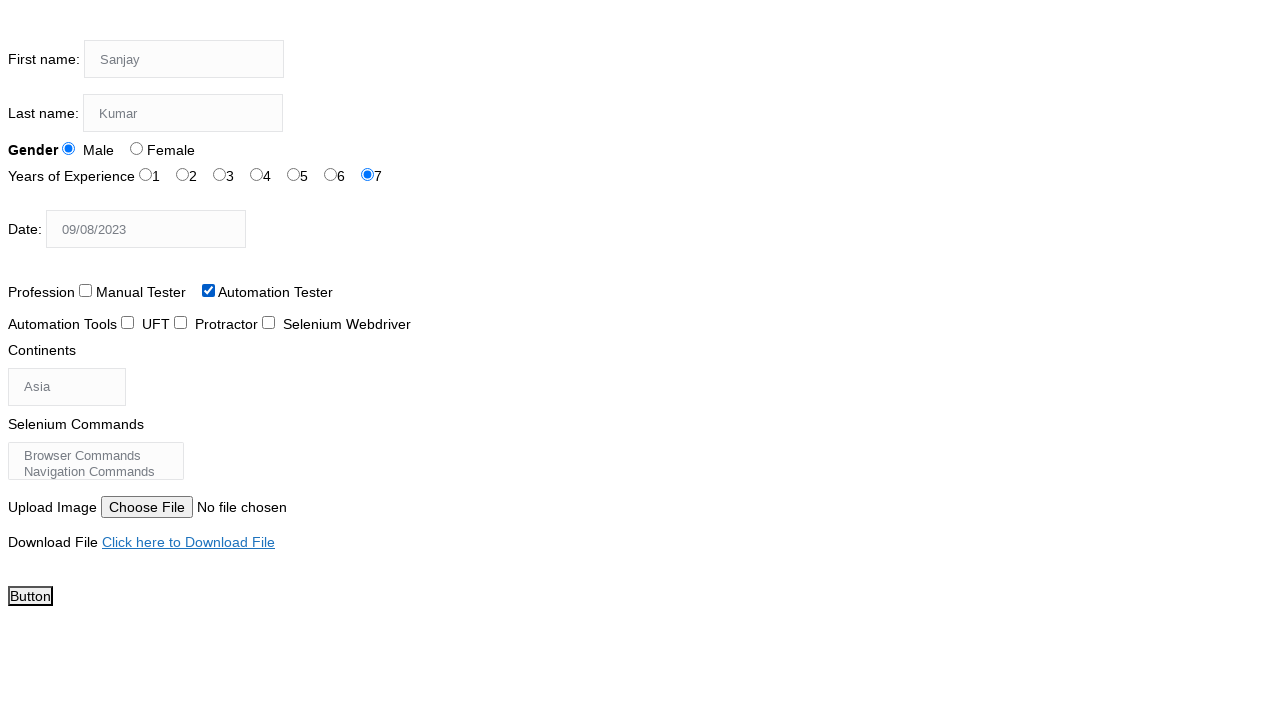

Selected 'Antartica' from continents dropdown on #continents
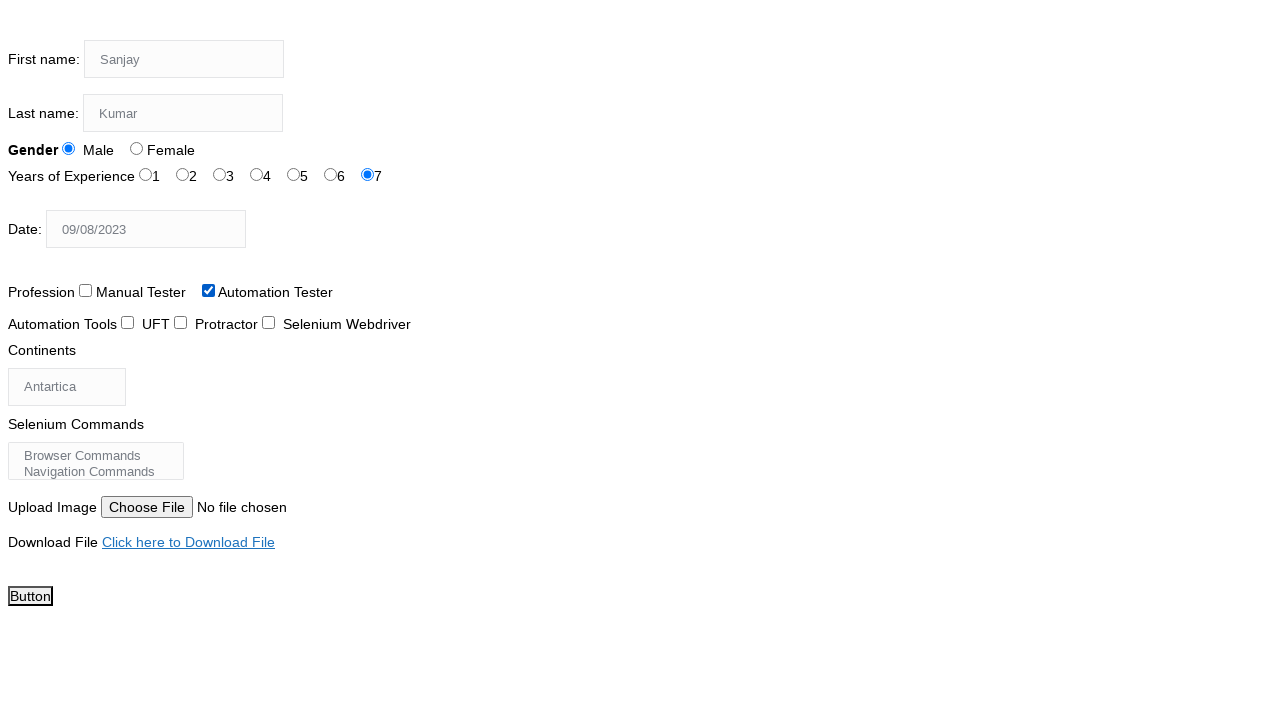

Selected 'WebElement Commands' from selenium commands multi-select dropdown on #selenium_commands
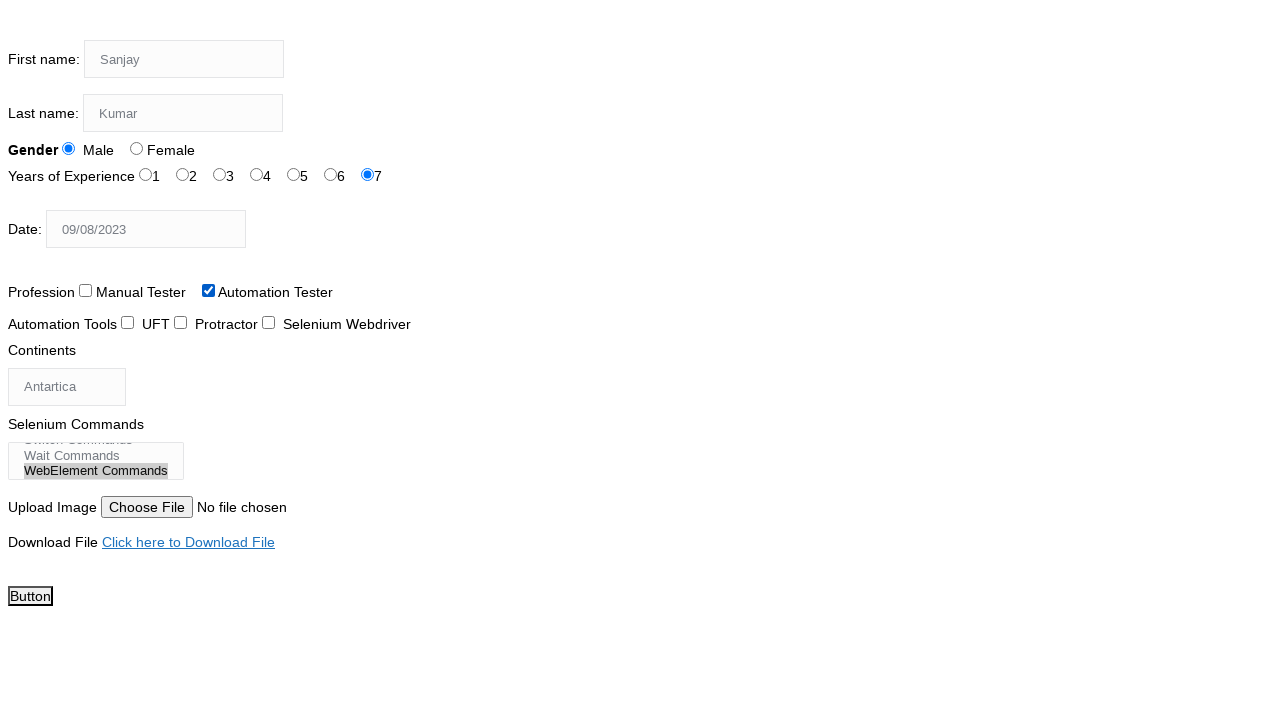

Clicked submit button to submit the practice form at (30, 596) on #submit
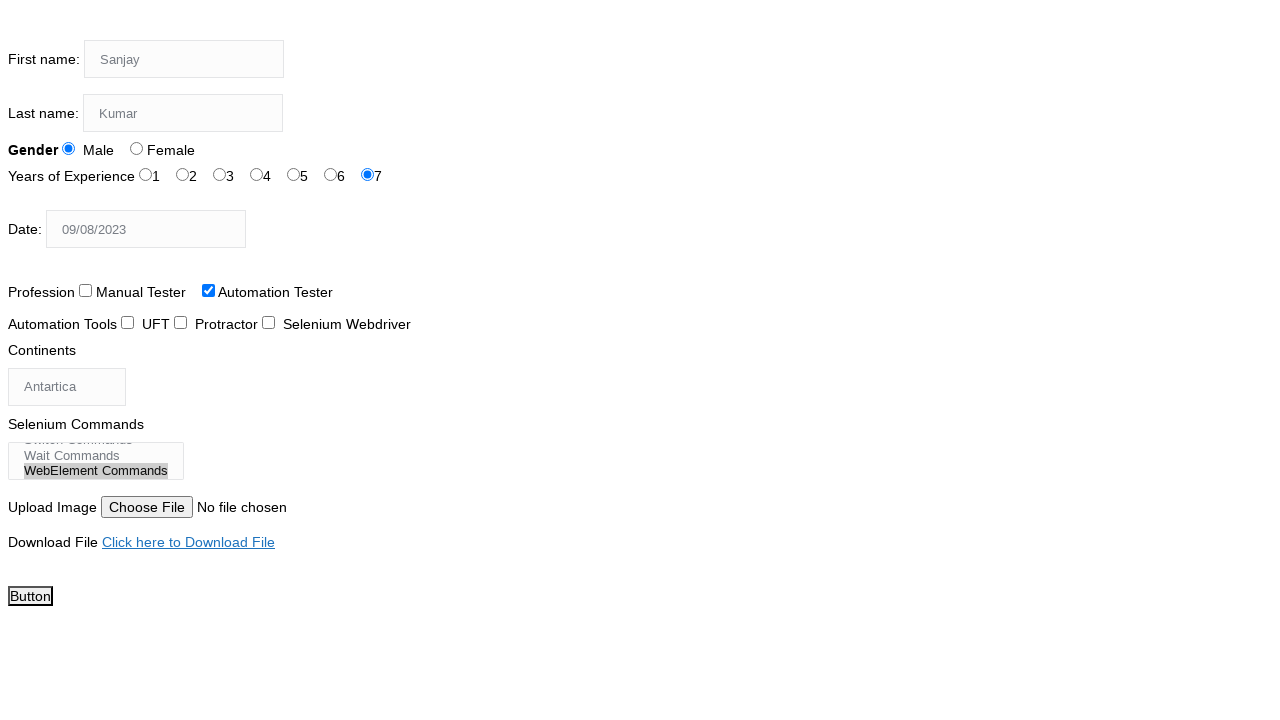

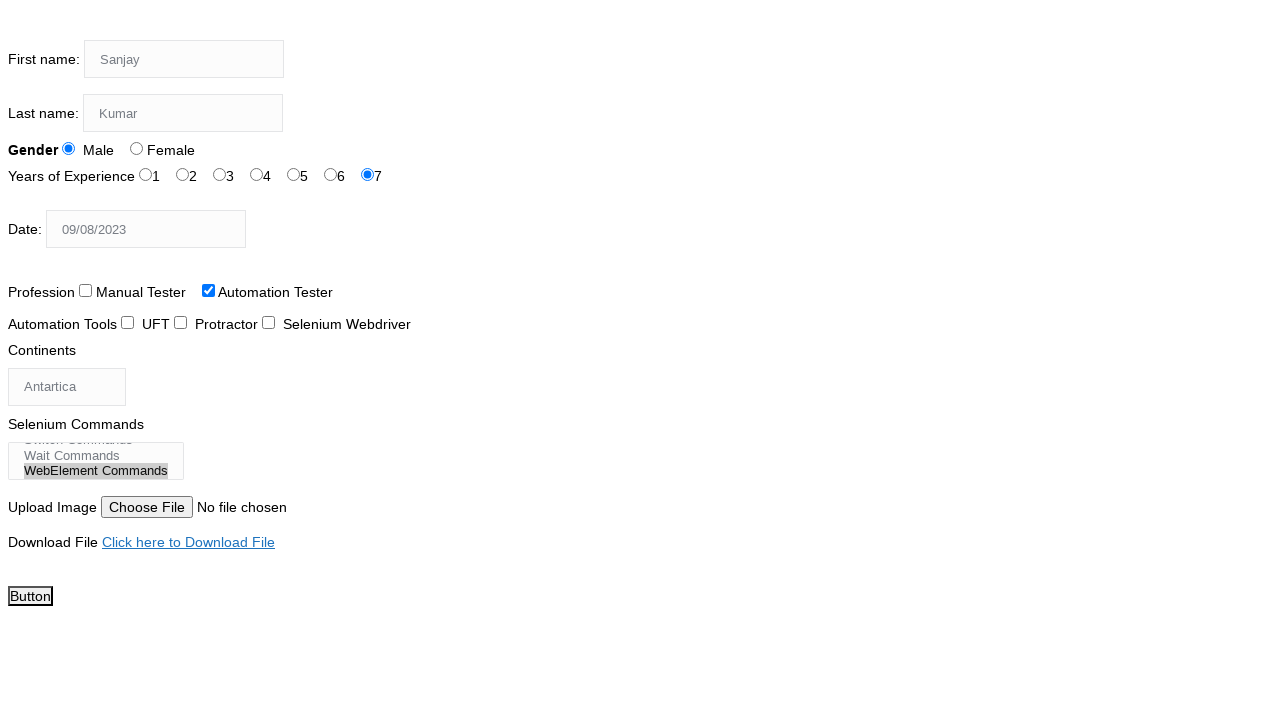